Navigates to a locators example page and verifies that the heading element with id "heading_1" contains the expected text "Heading 1"

Starting URL: https://kristinek.github.io/site/examples/locators

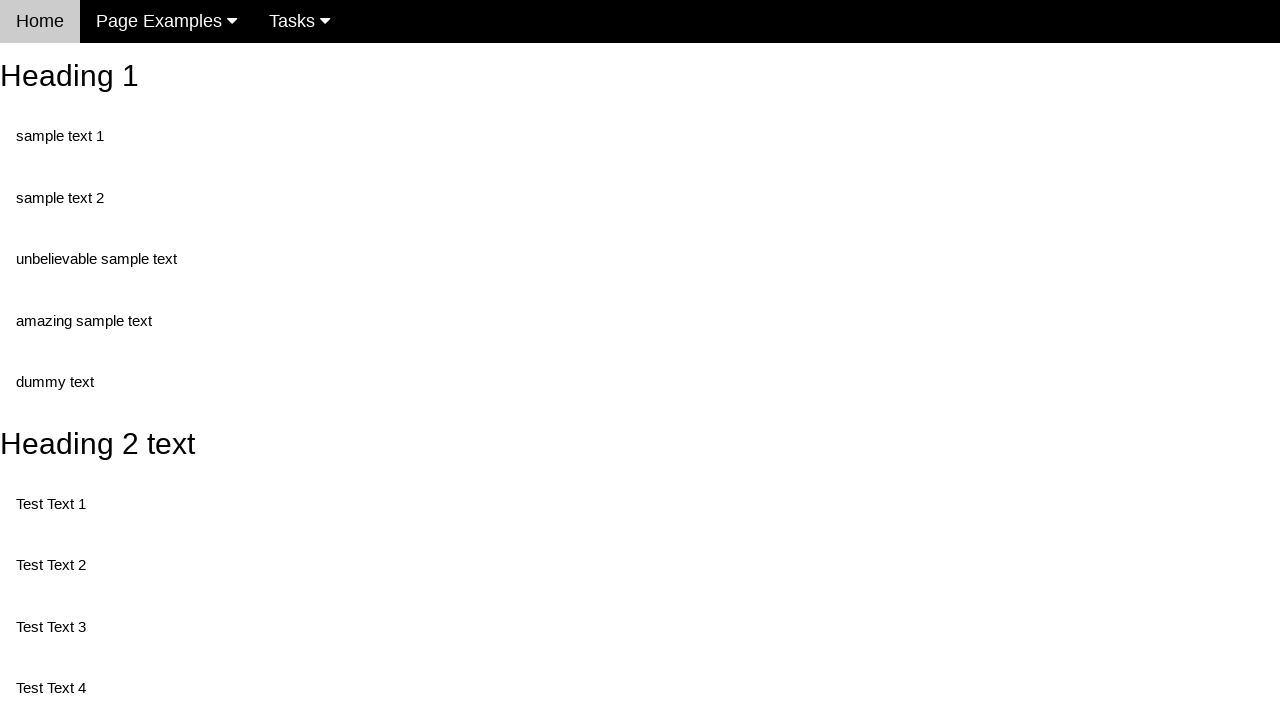

Navigated to locators example page
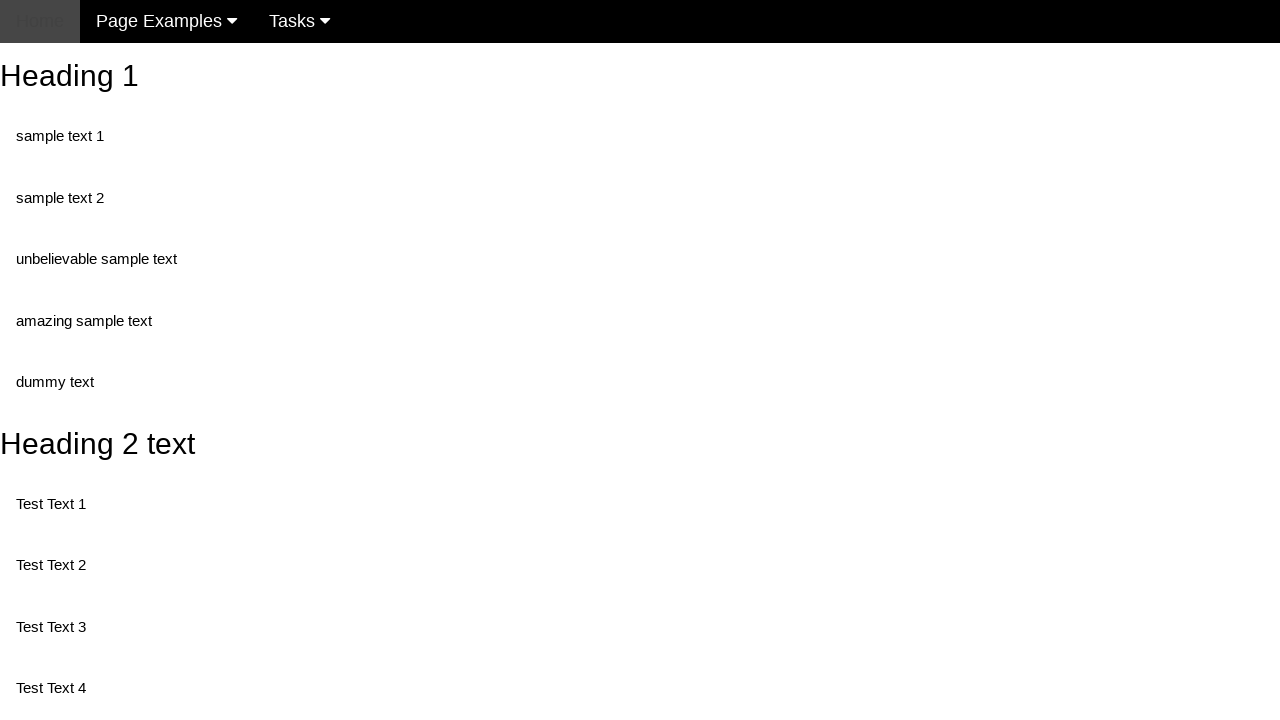

Heading element with id 'heading_1' is now visible
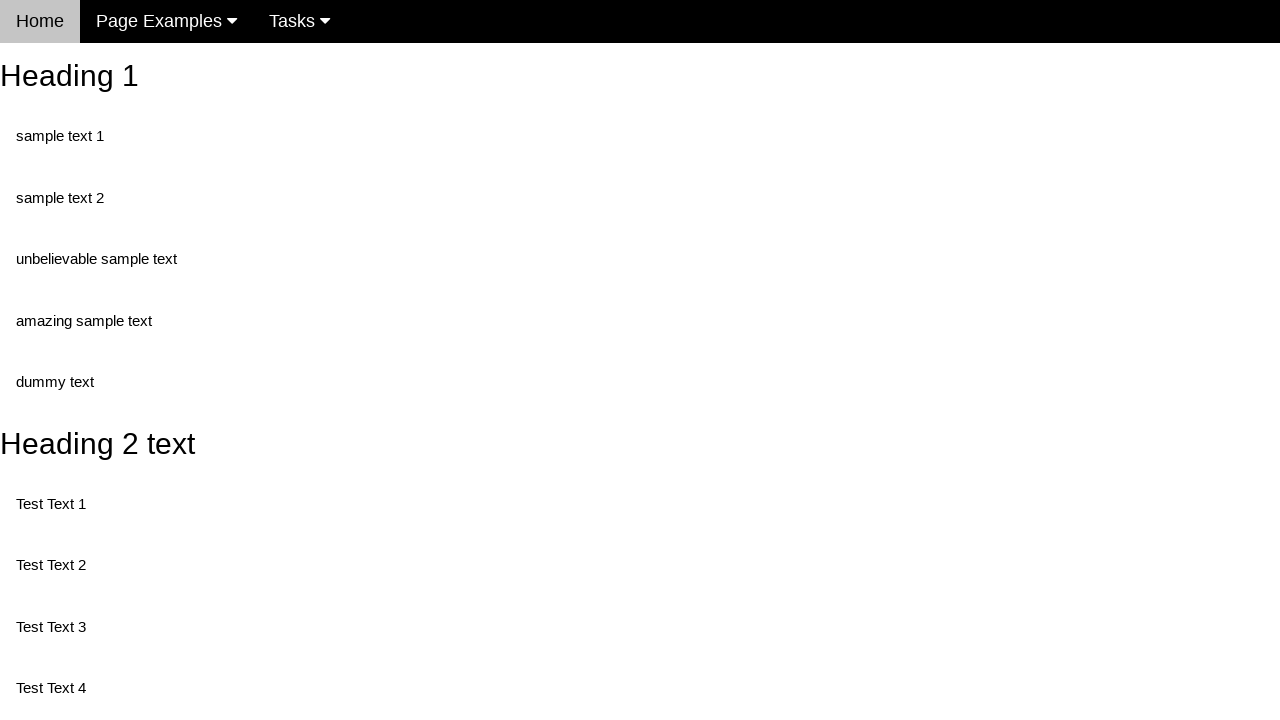

Verified heading text content equals 'Heading 1'
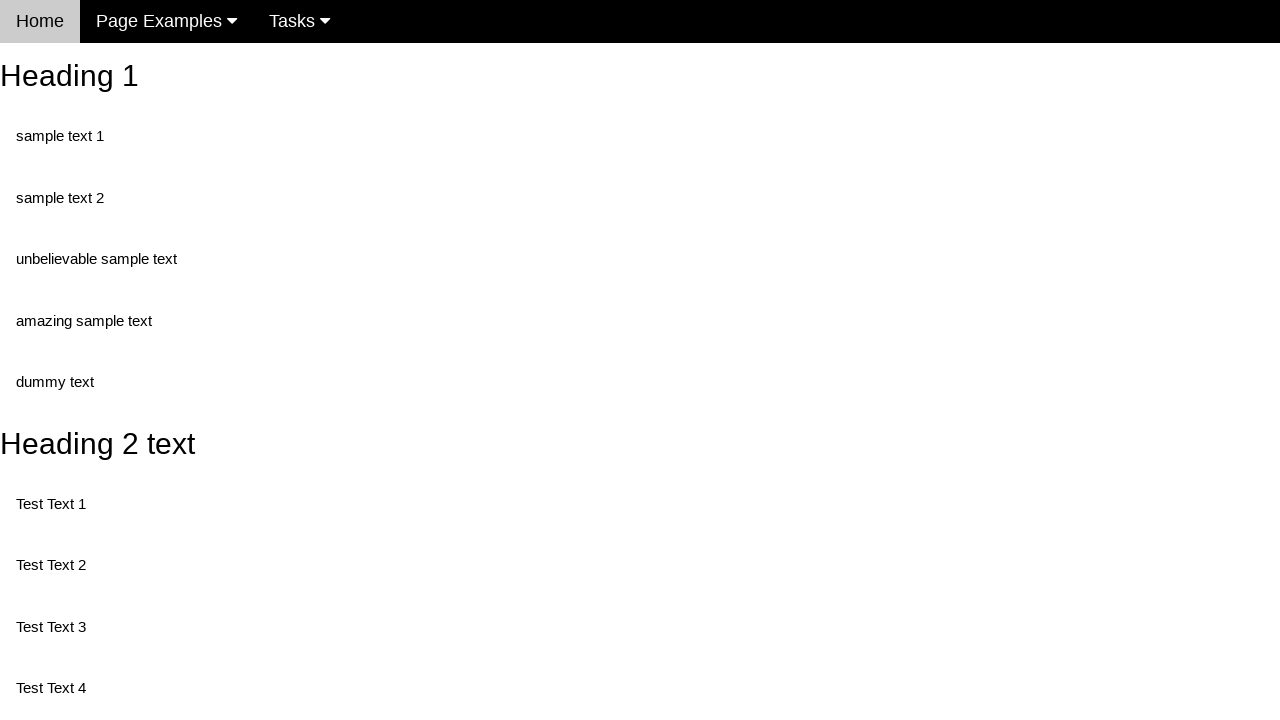

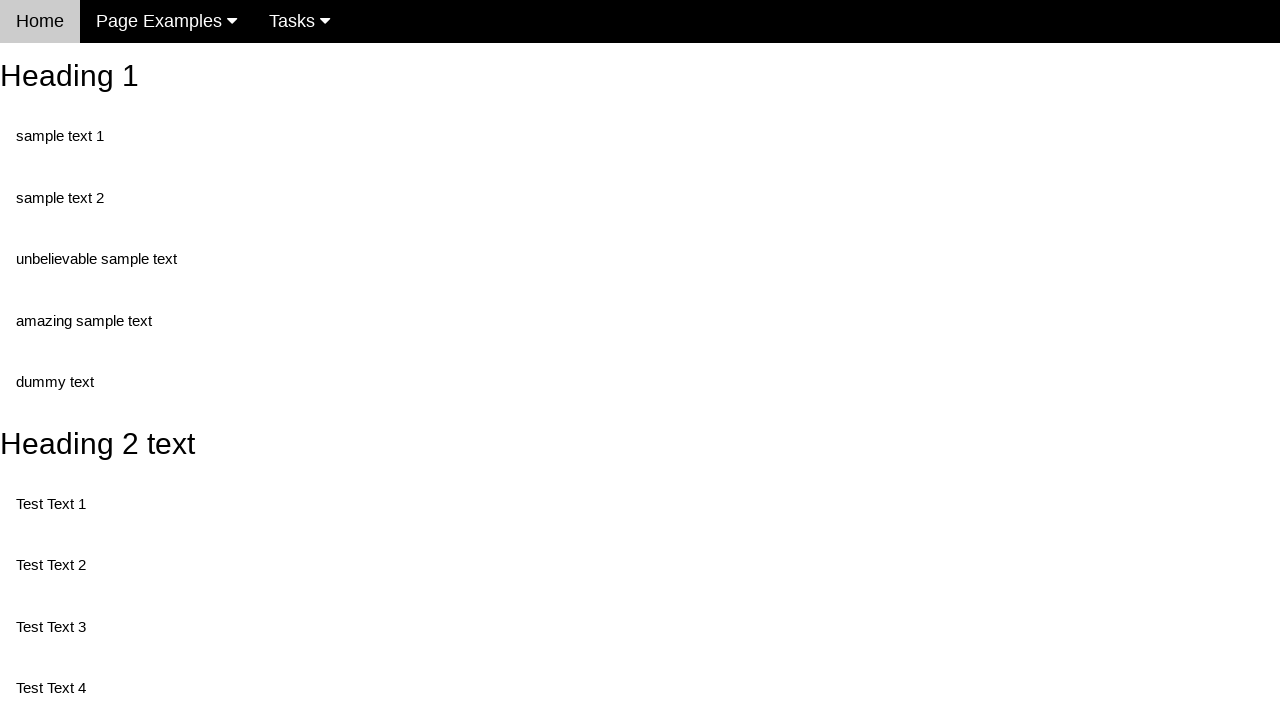